Tests drag and drop functionality by dragging element A to element B's position

Starting URL: http://the-internet.herokuapp.com/drag_and_drop

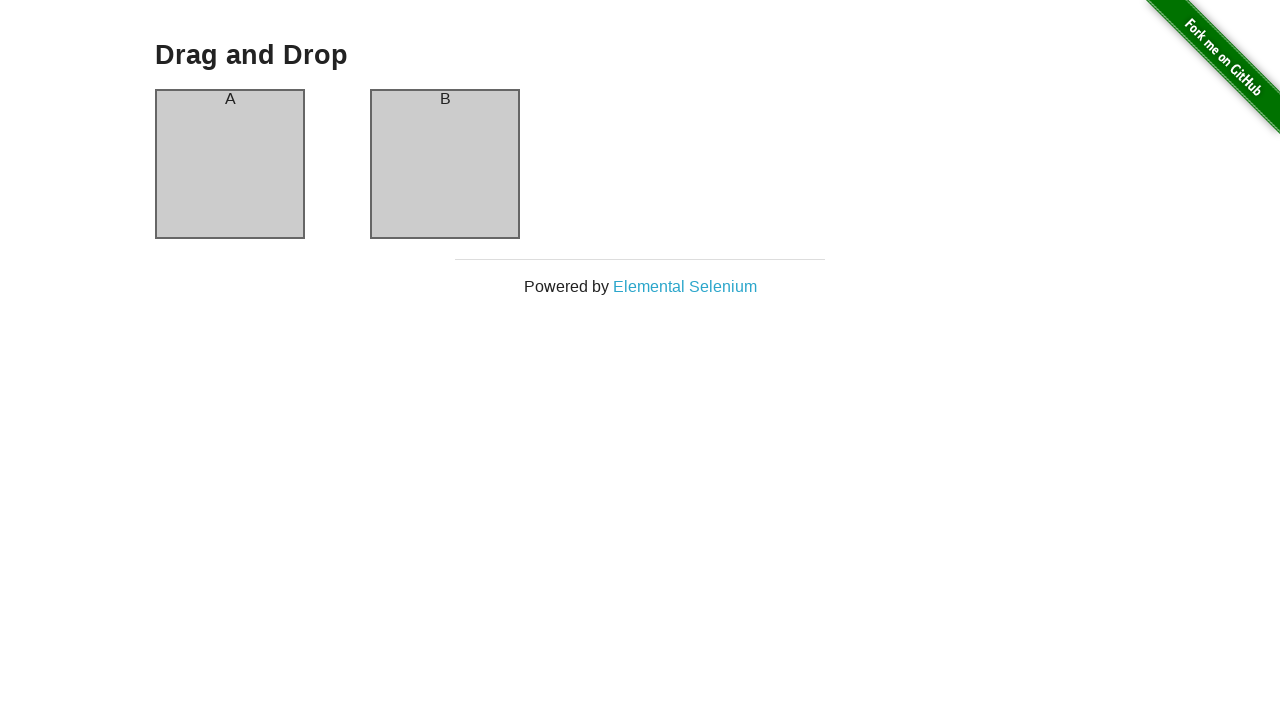

Located source element A
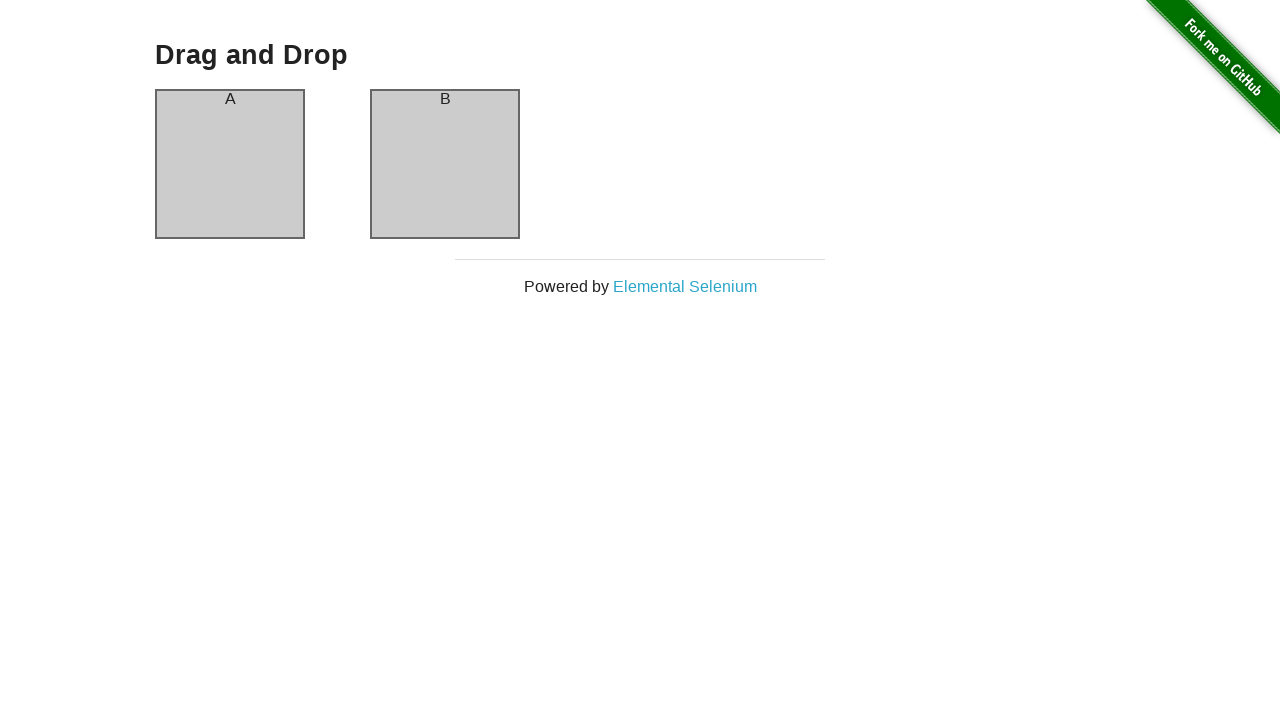

Located target element B
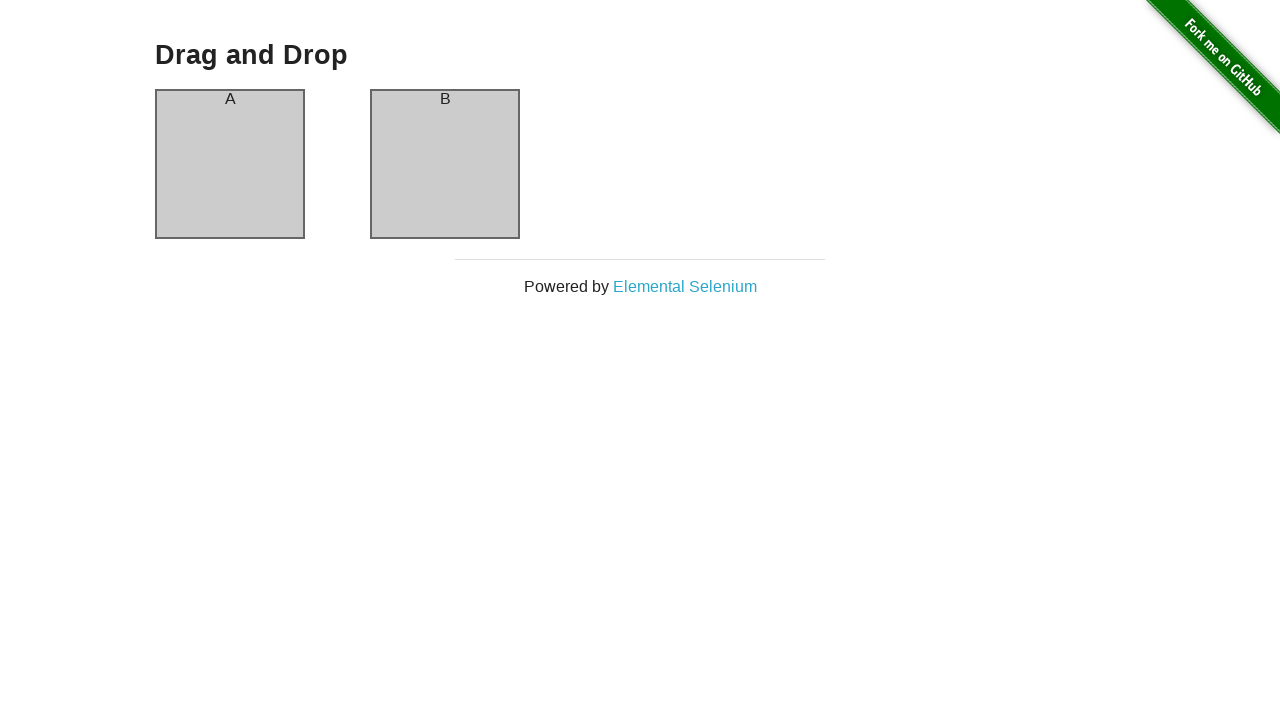

Dragged element A to element B's position at (445, 99)
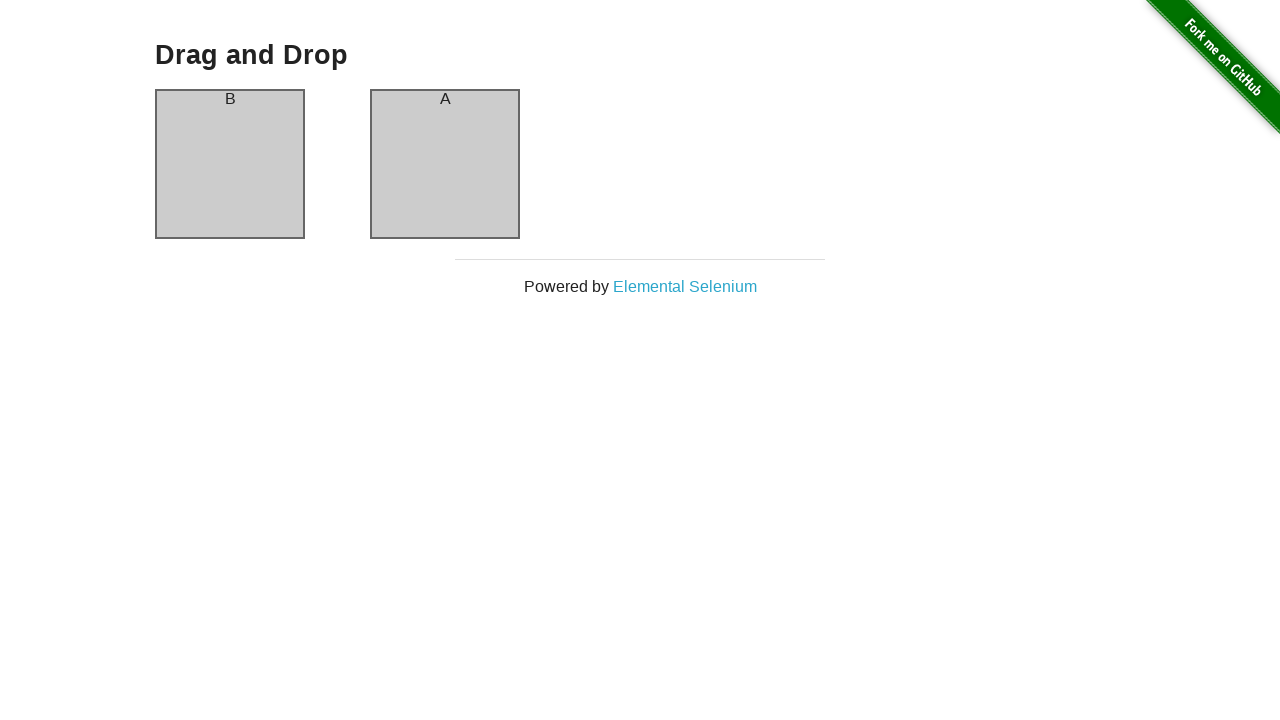

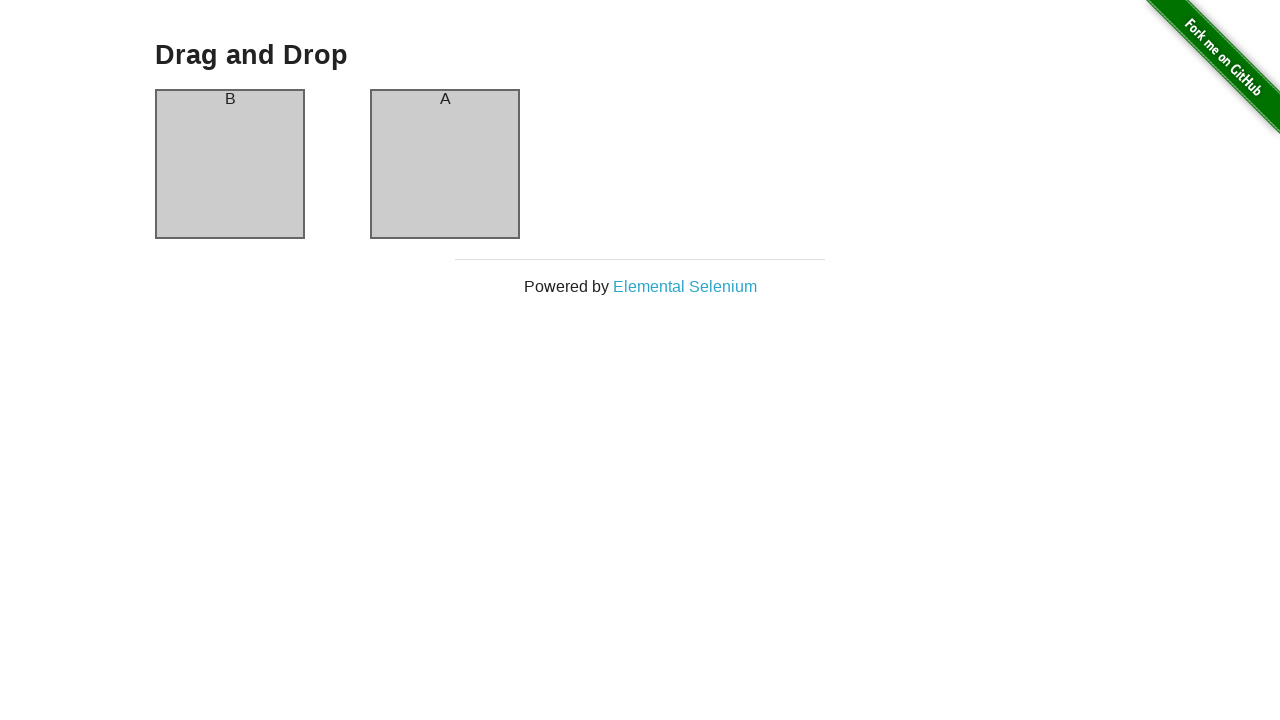